Tests drag and drop functionality on the jQuery UI droppable demo page by switching to an iframe and dragging a small box element onto a larger drop target.

Starting URL: https://jqueryui.com/droppable/

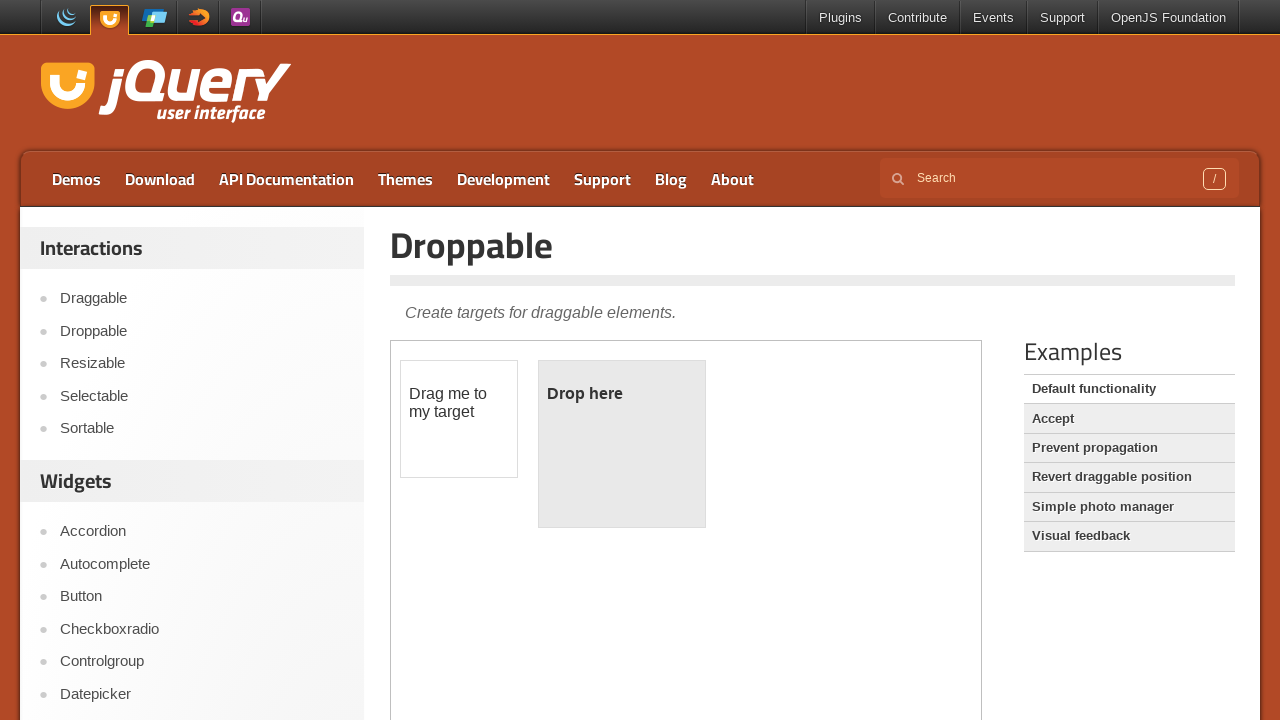

Navigated to jQuery UI droppable demo page
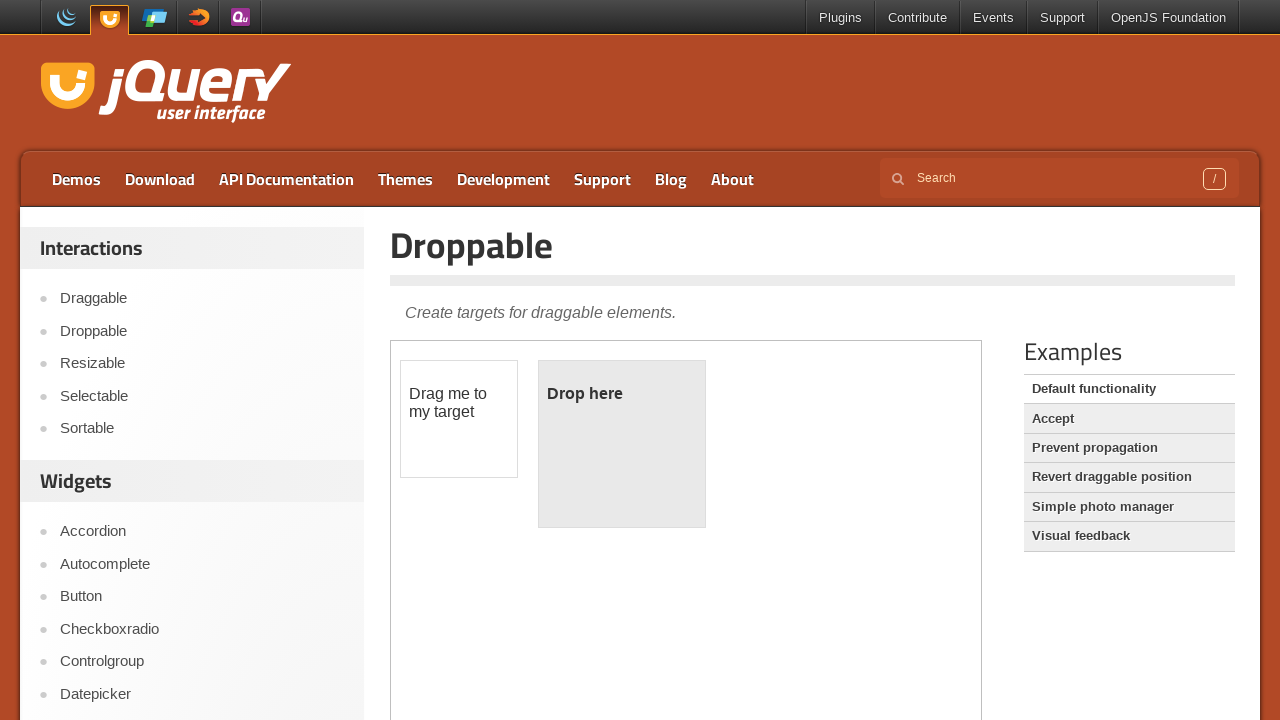

Located the demo iframe containing drag and drop elements
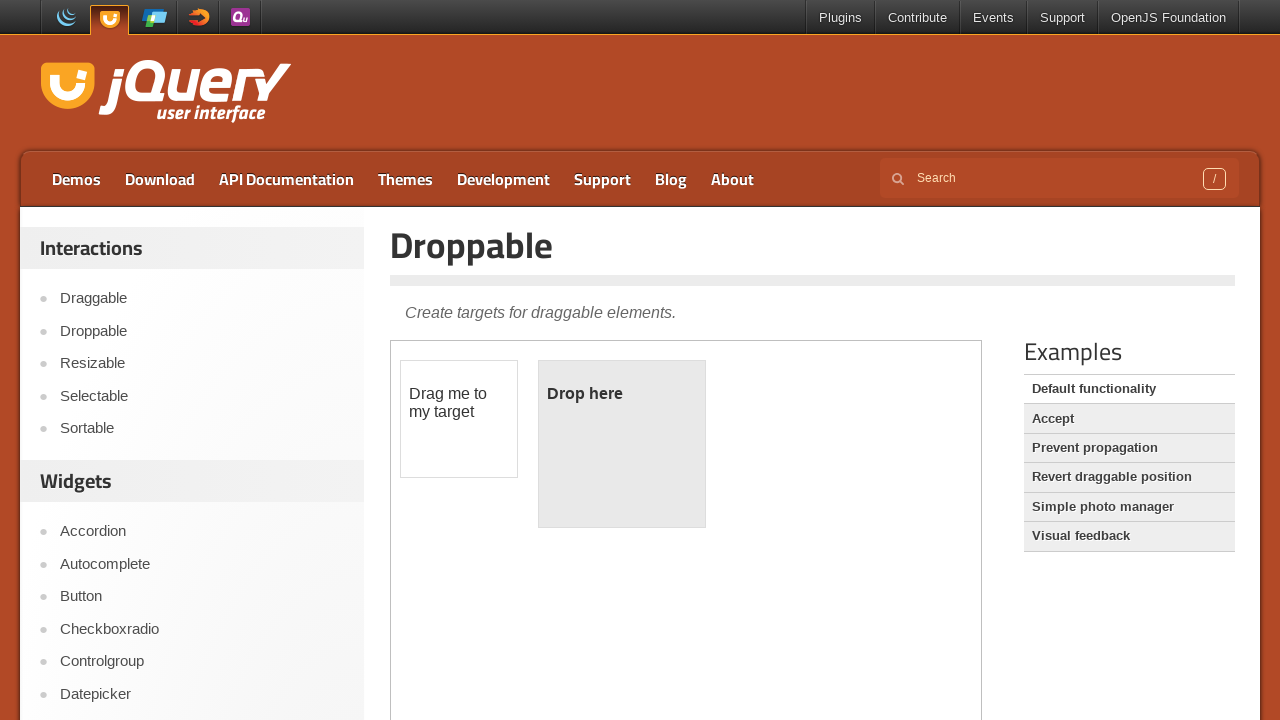

Located the draggable element (small box)
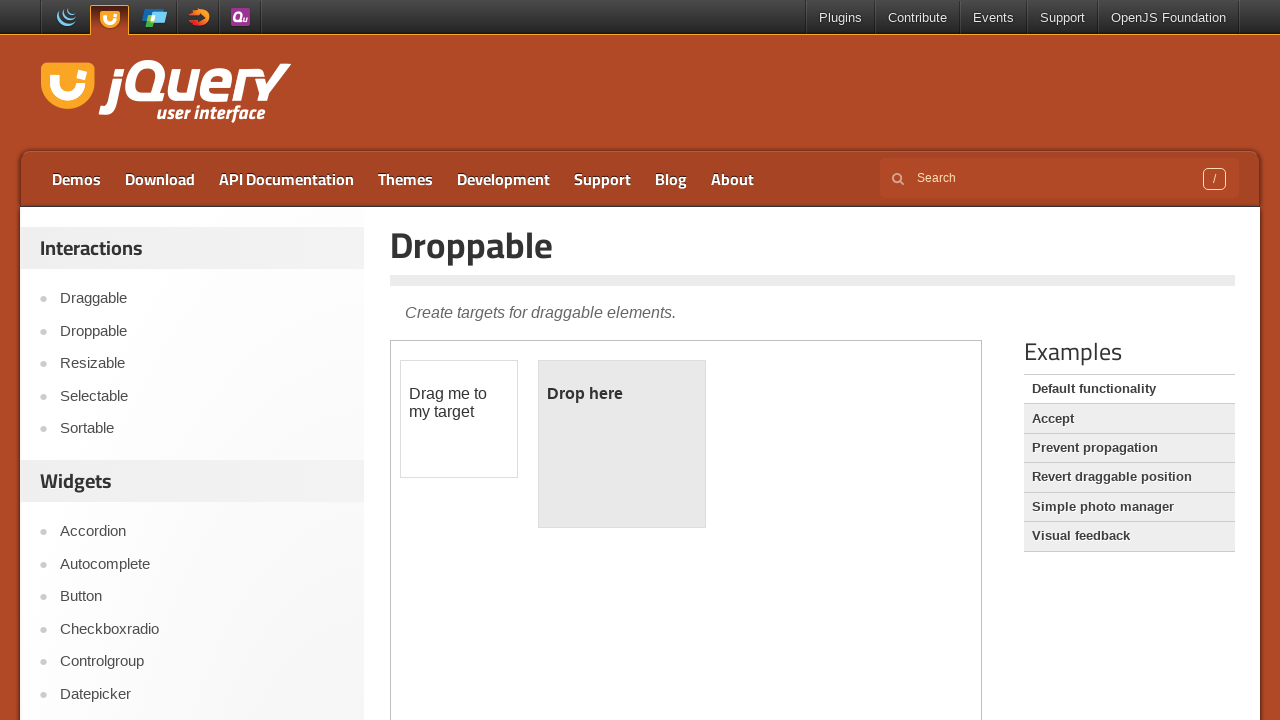

Located the droppable element (drop target)
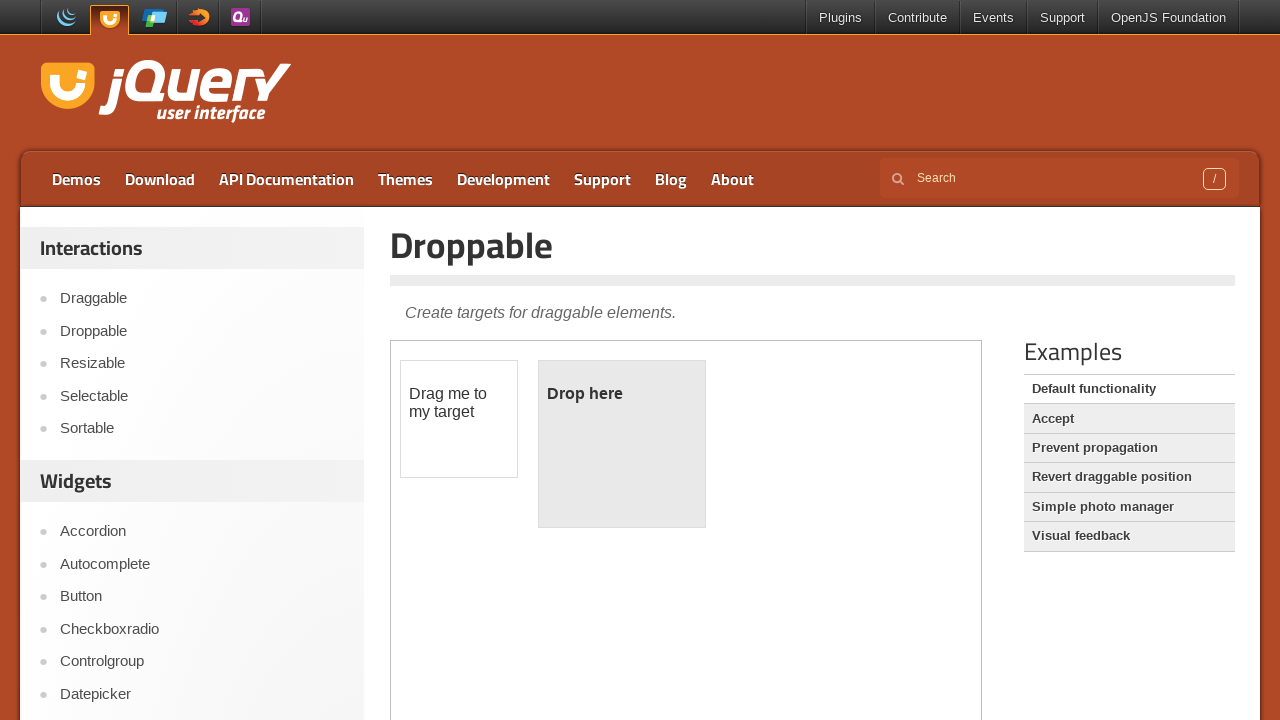

Dragged the small box onto the drop target at (622, 444)
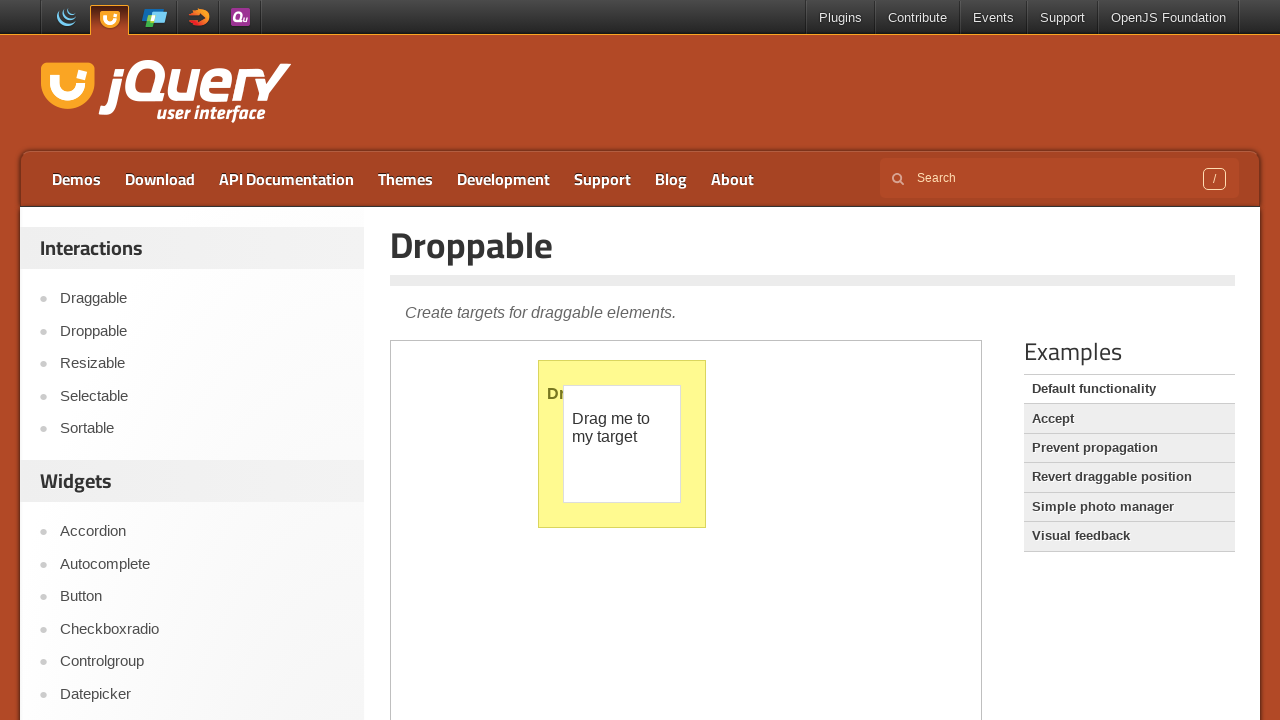

Verified successful drop - droppable element now displays 'Dropped!'
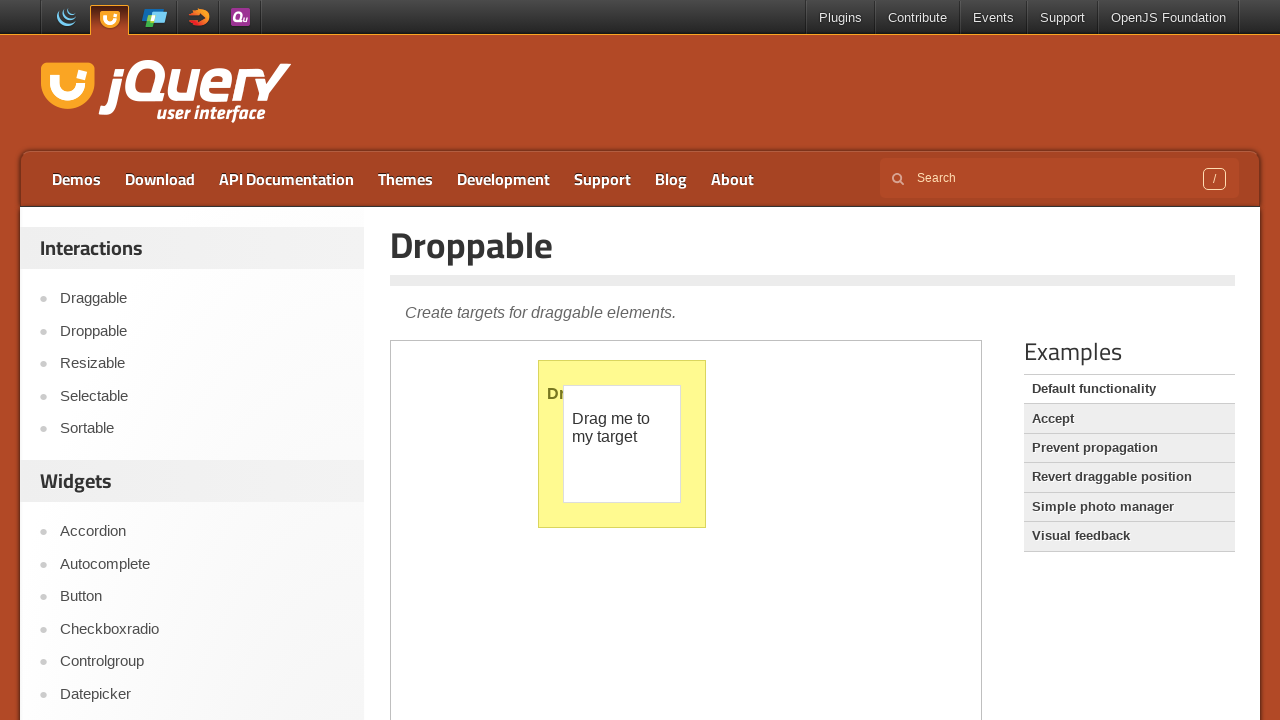

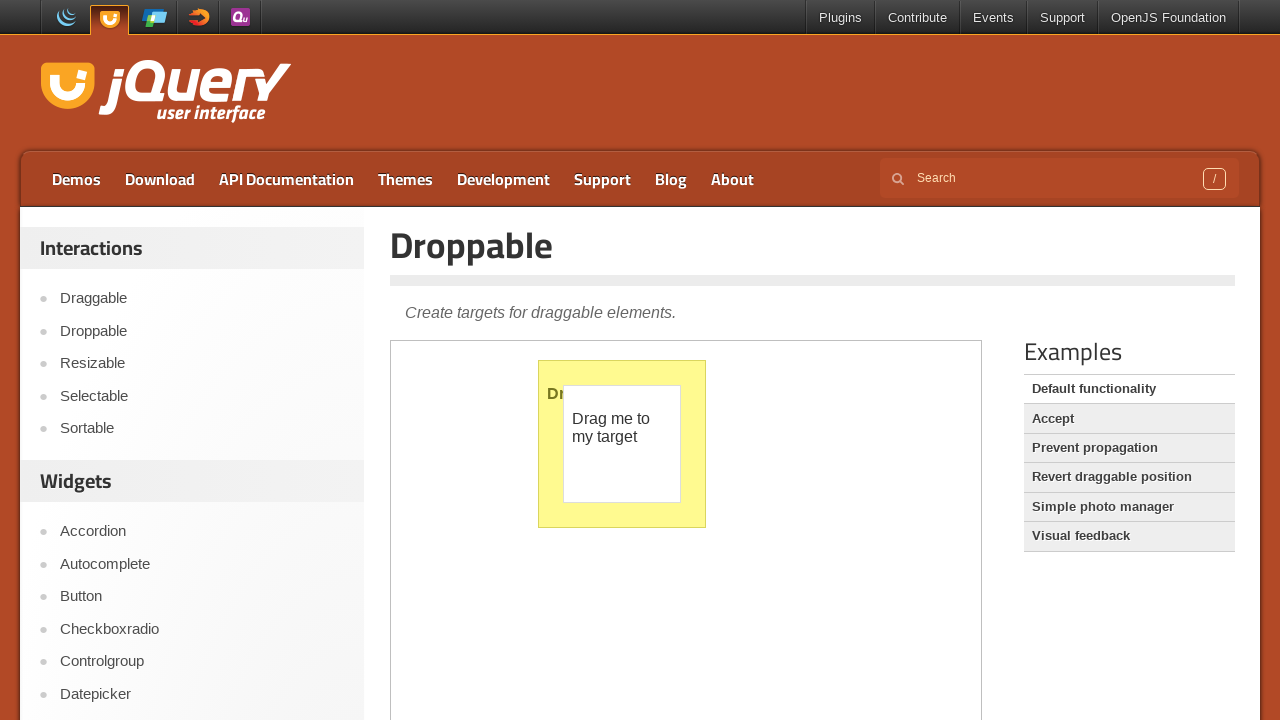